Tests window switching functionality by opening a new window, switching to it to verify content, then switching back to the parent window

Starting URL: https://the-internet.herokuapp.com/

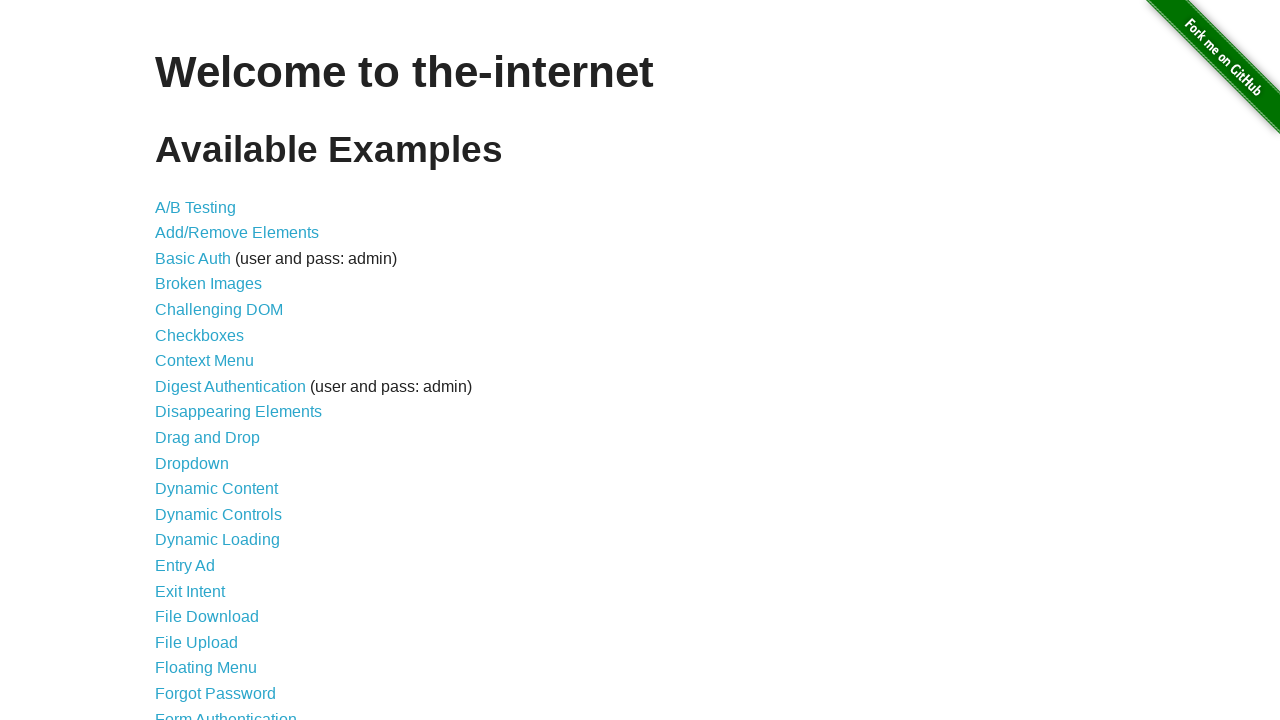

Clicked on Multiple Windows link at (218, 369) on a[href='/windows']
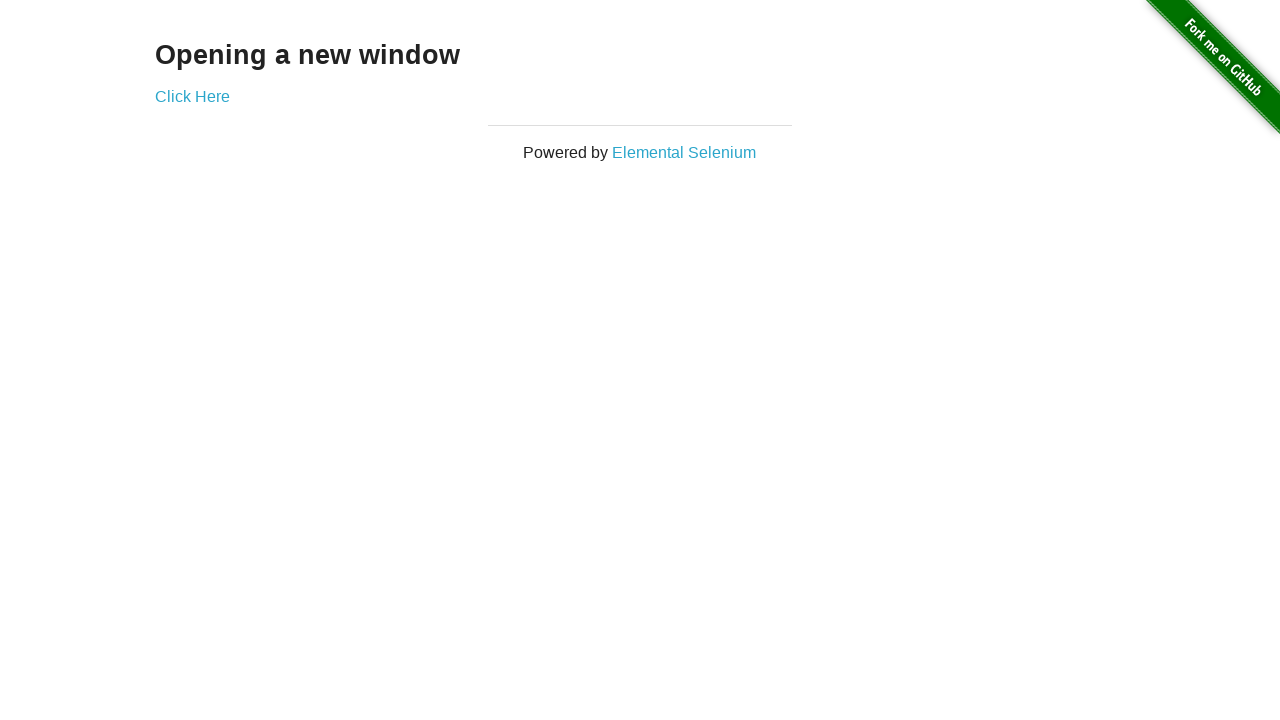

Clicked link to open new window at (192, 96) on a[href='/windows/new']
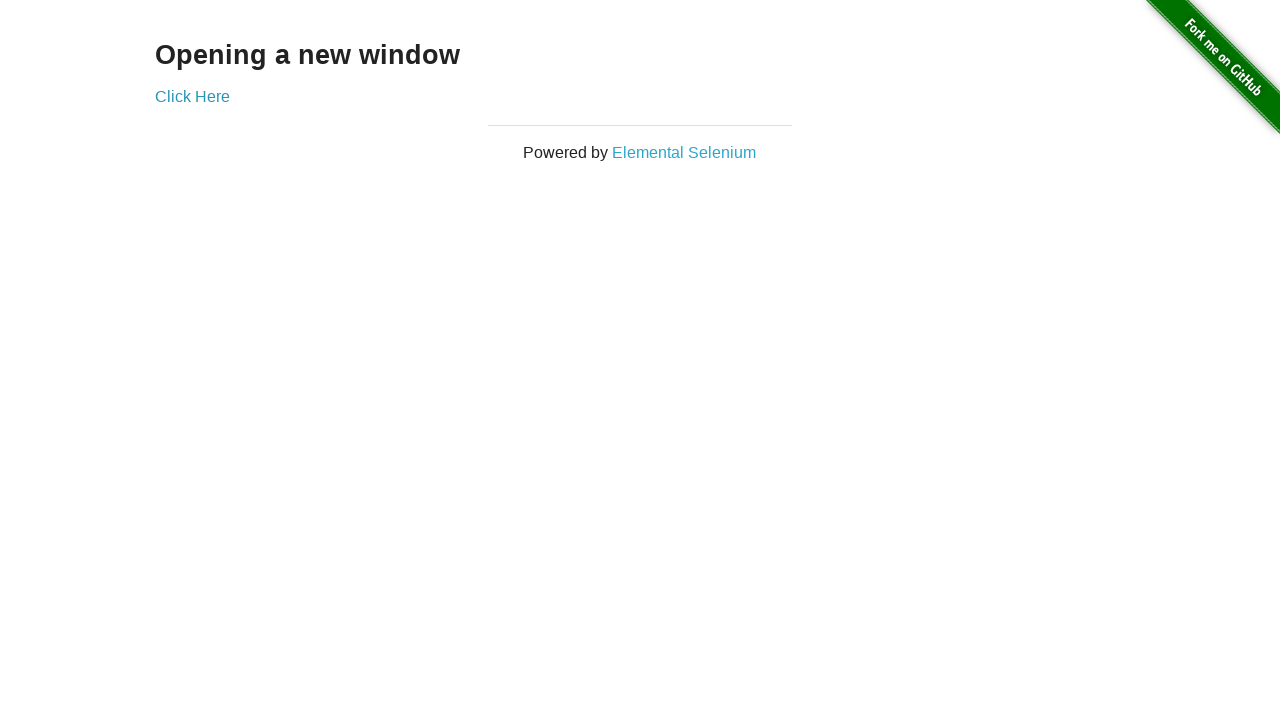

New window opened and captured
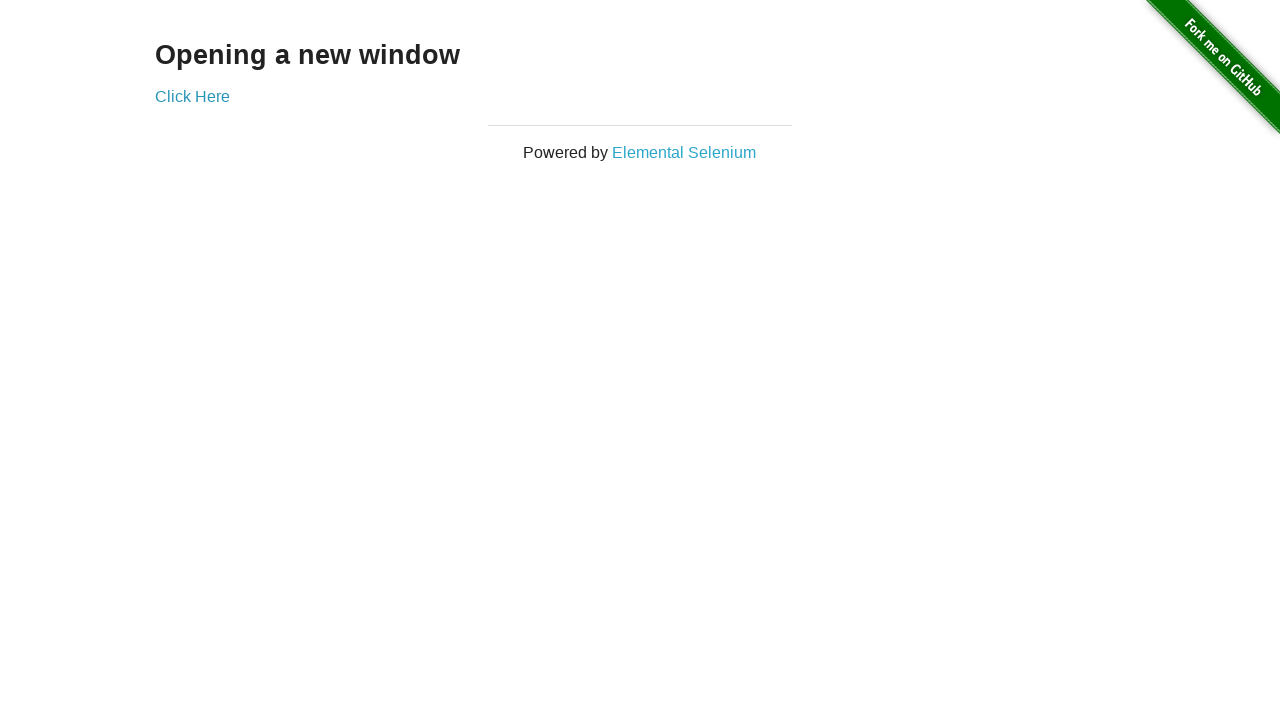

New page loaded completely
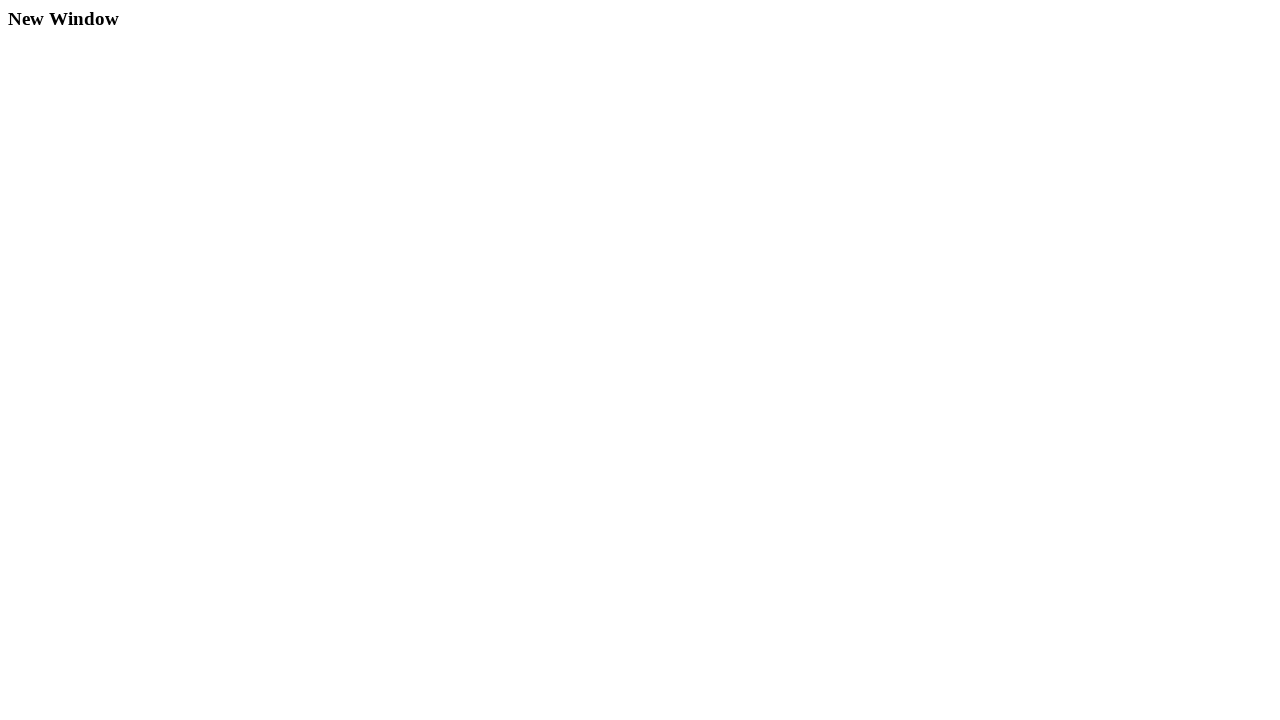

Example content appeared on new page
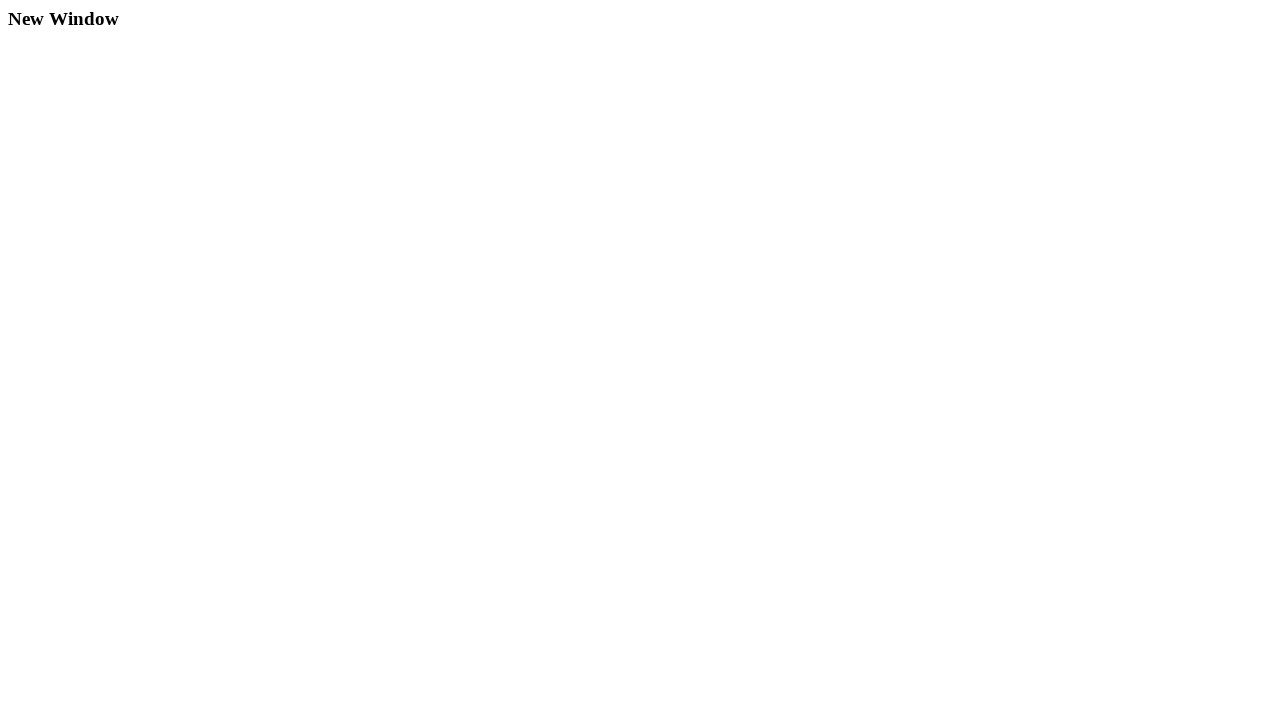

Closed the new window
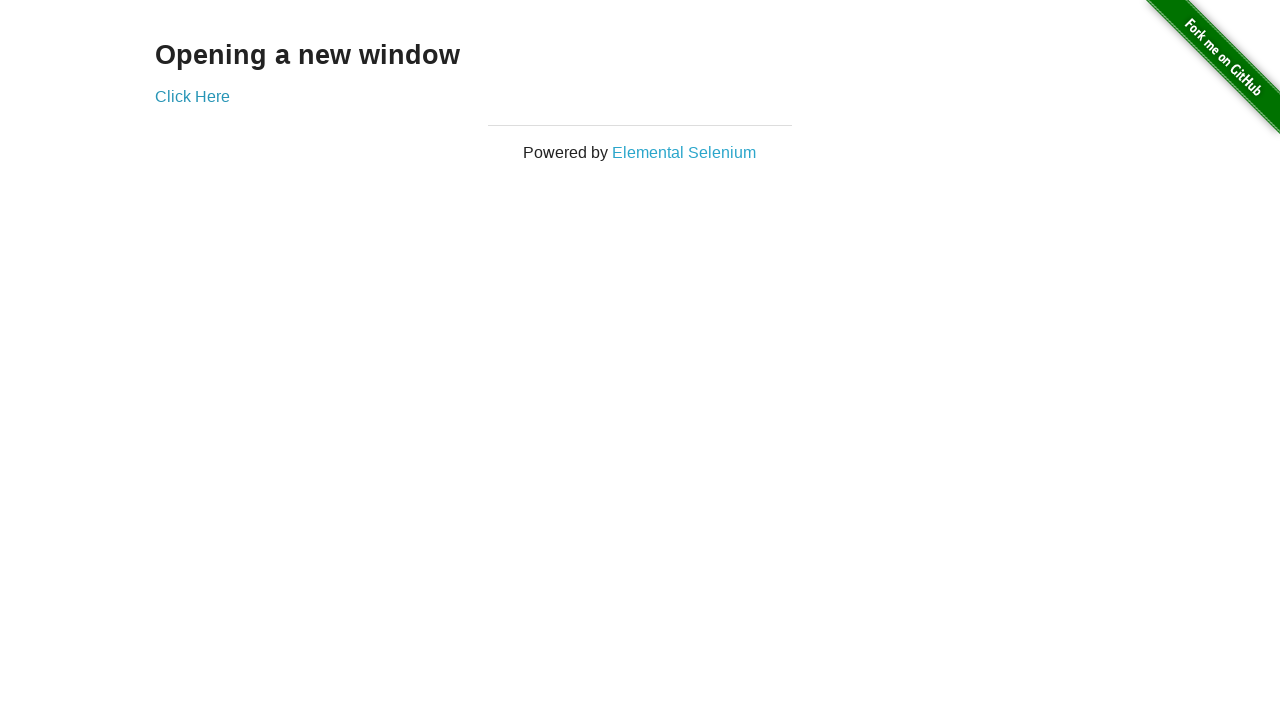

Verified return to original window with example heading present
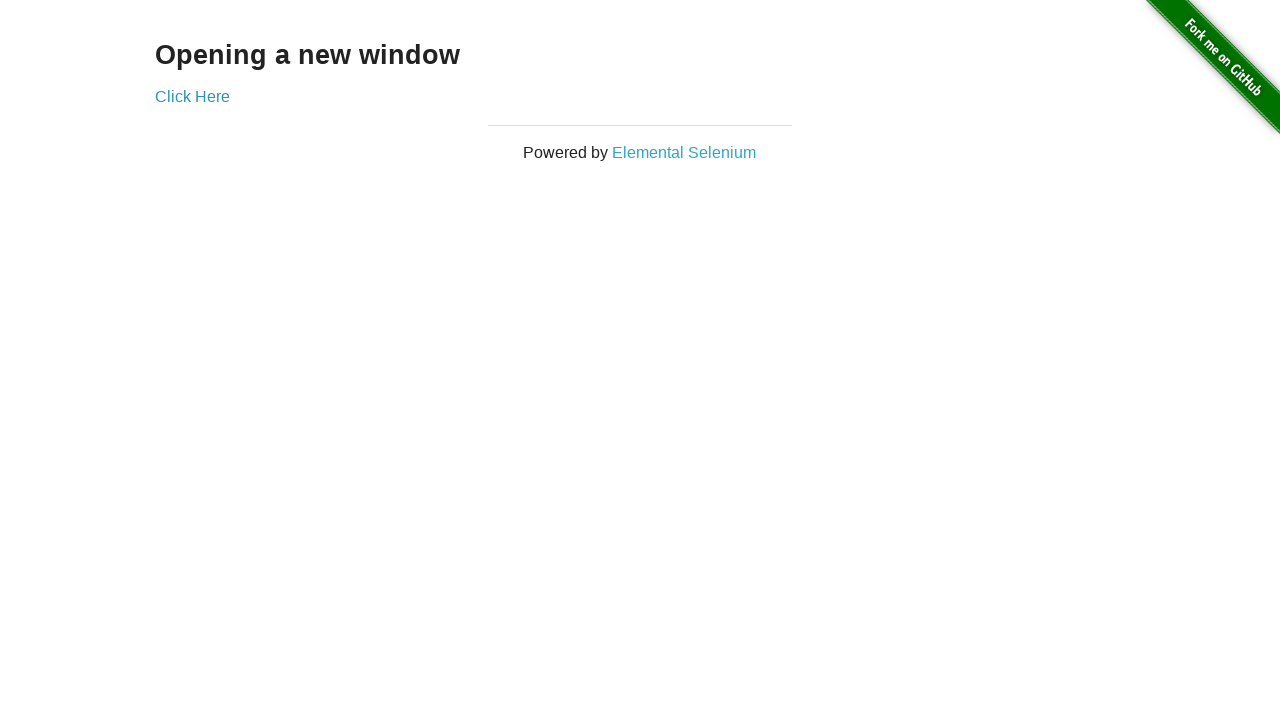

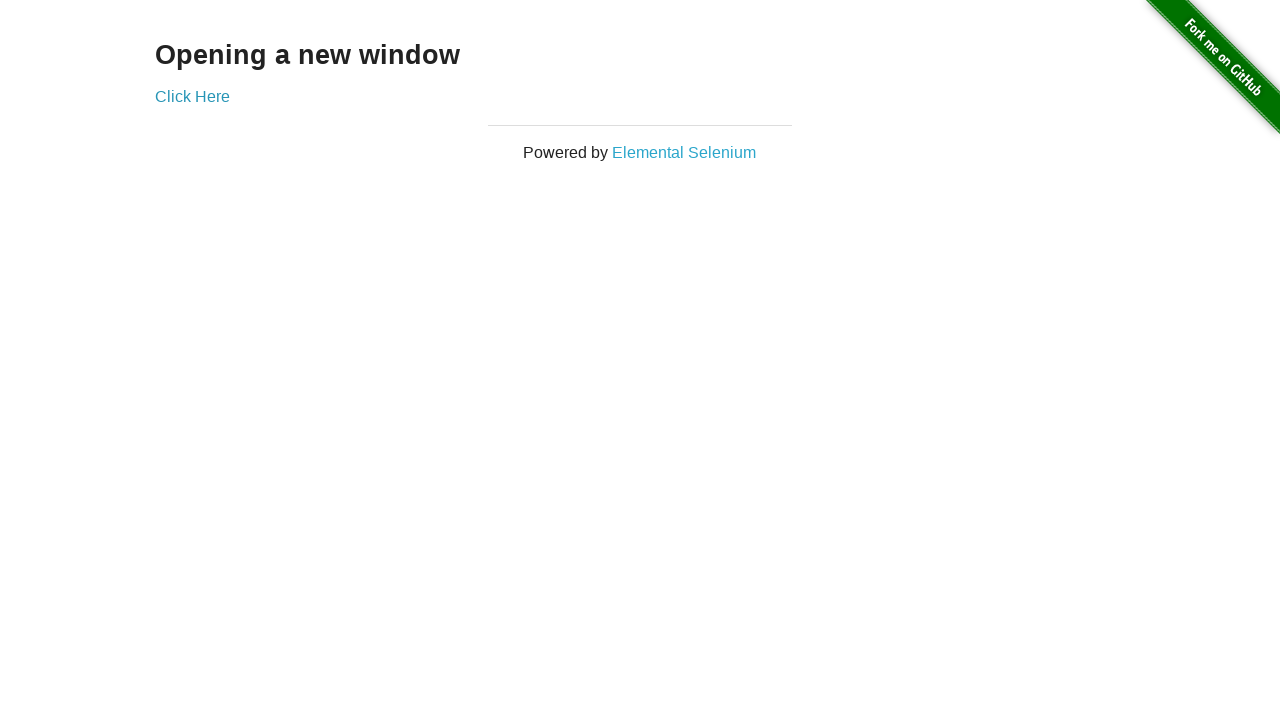